Tests that the Clear completed button displays correct text after marking an item complete

Starting URL: https://demo.playwright.dev/todomvc

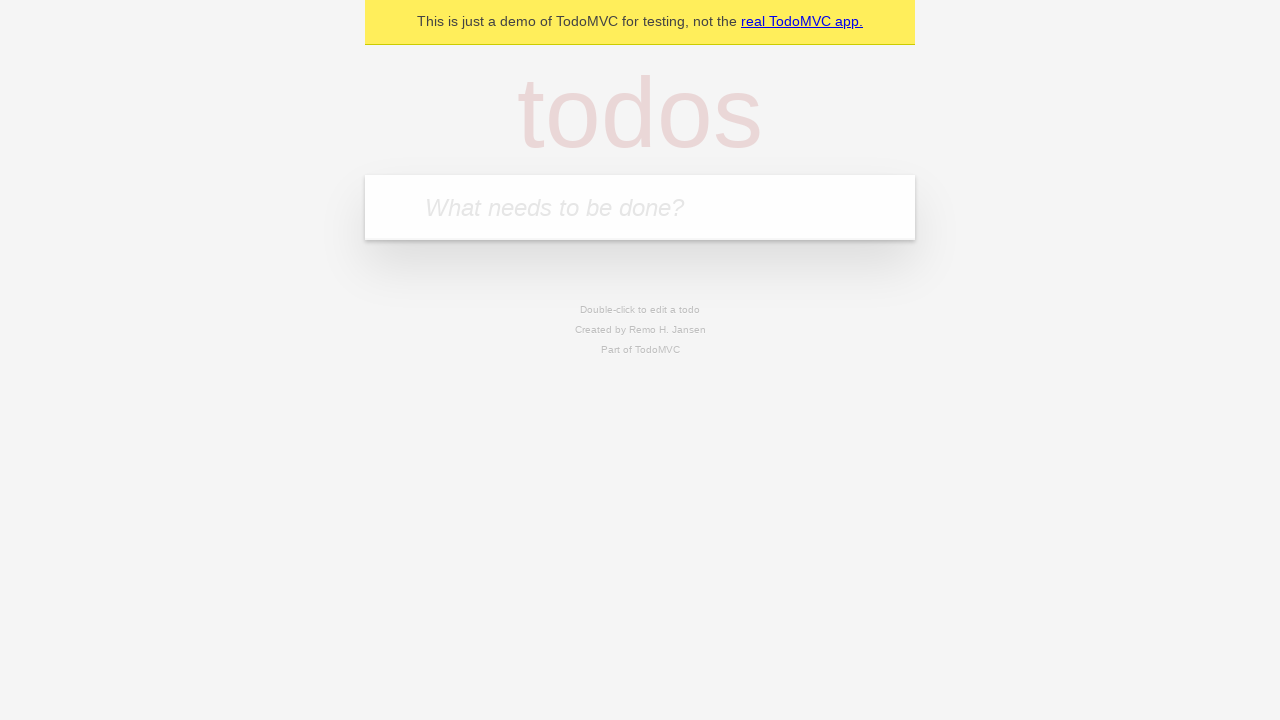

Filled todo input with 'buy some cheese' on internal:attr=[placeholder="What needs to be done?"i]
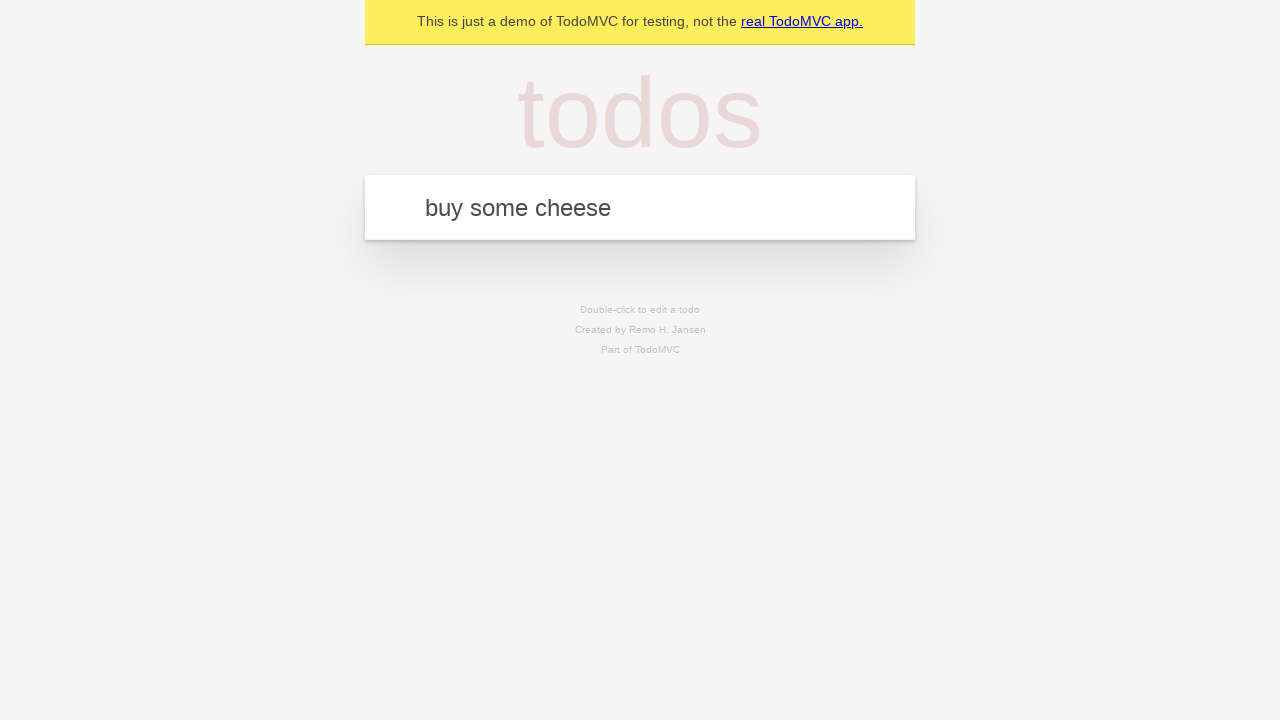

Pressed Enter to create todo 'buy some cheese' on internal:attr=[placeholder="What needs to be done?"i]
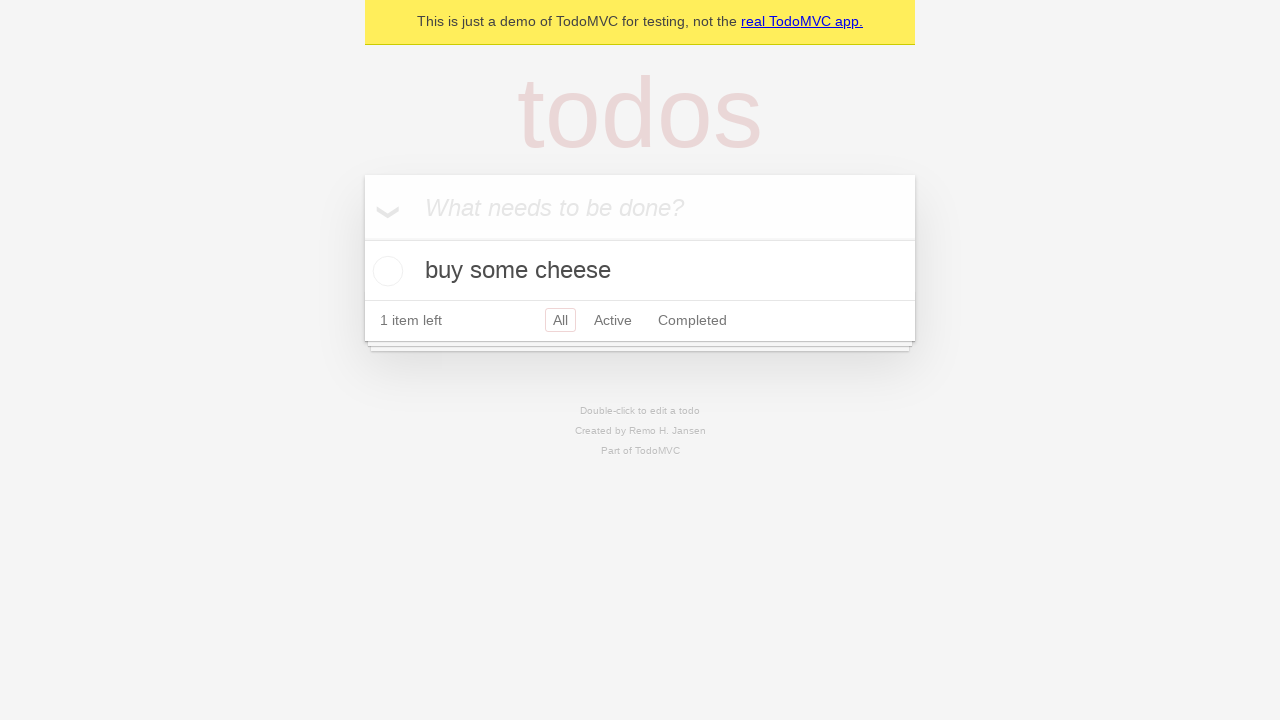

Filled todo input with 'feed the cat' on internal:attr=[placeholder="What needs to be done?"i]
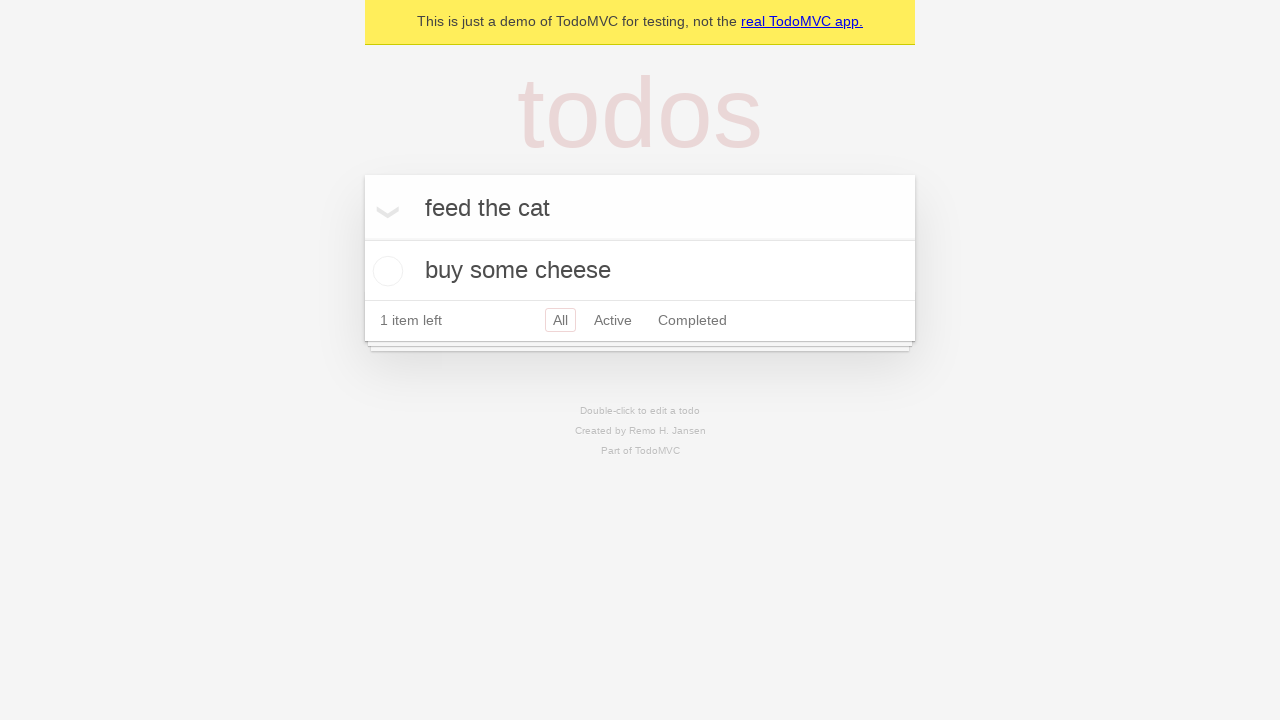

Pressed Enter to create todo 'feed the cat' on internal:attr=[placeholder="What needs to be done?"i]
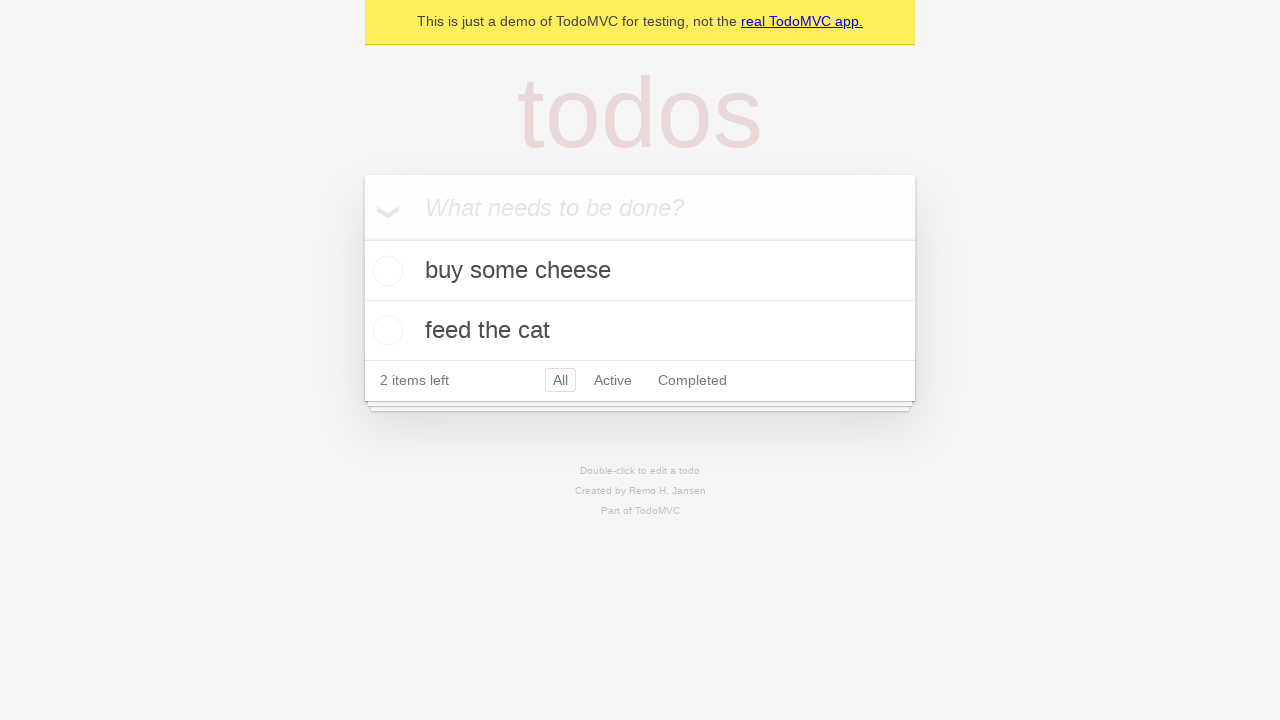

Filled todo input with 'book a doctors appointment' on internal:attr=[placeholder="What needs to be done?"i]
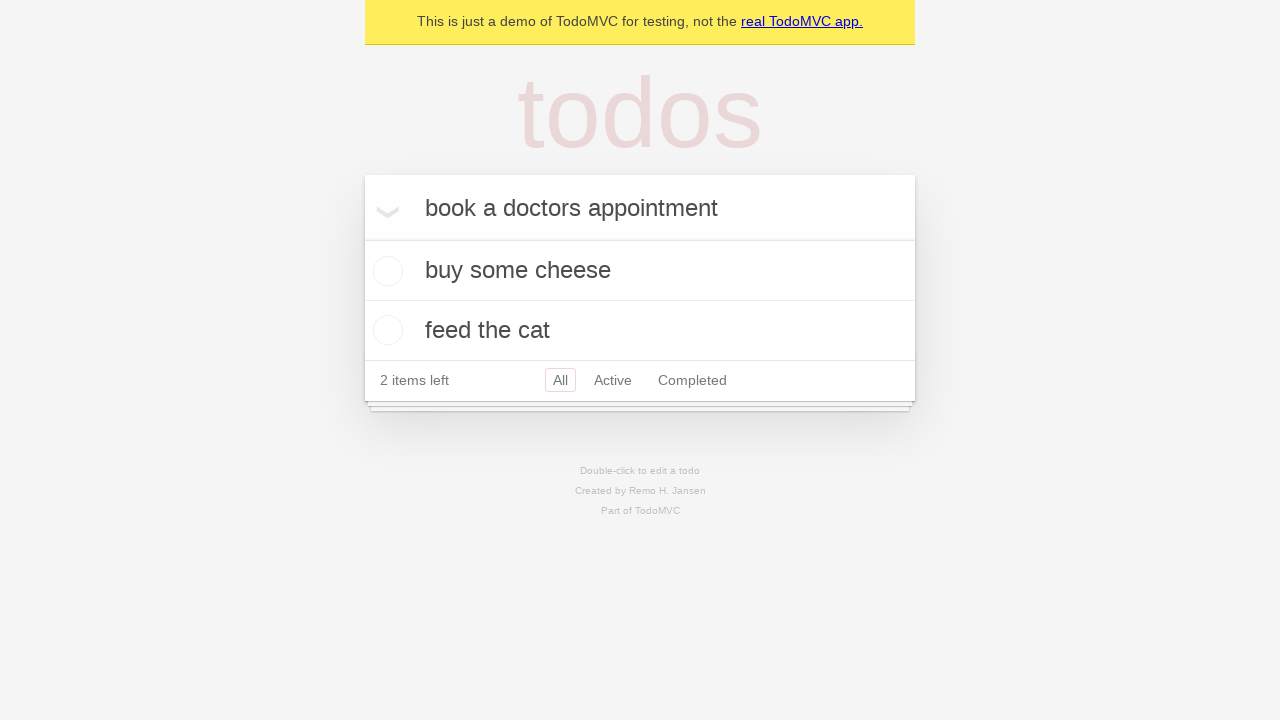

Pressed Enter to create todo 'book a doctors appointment' on internal:attr=[placeholder="What needs to be done?"i]
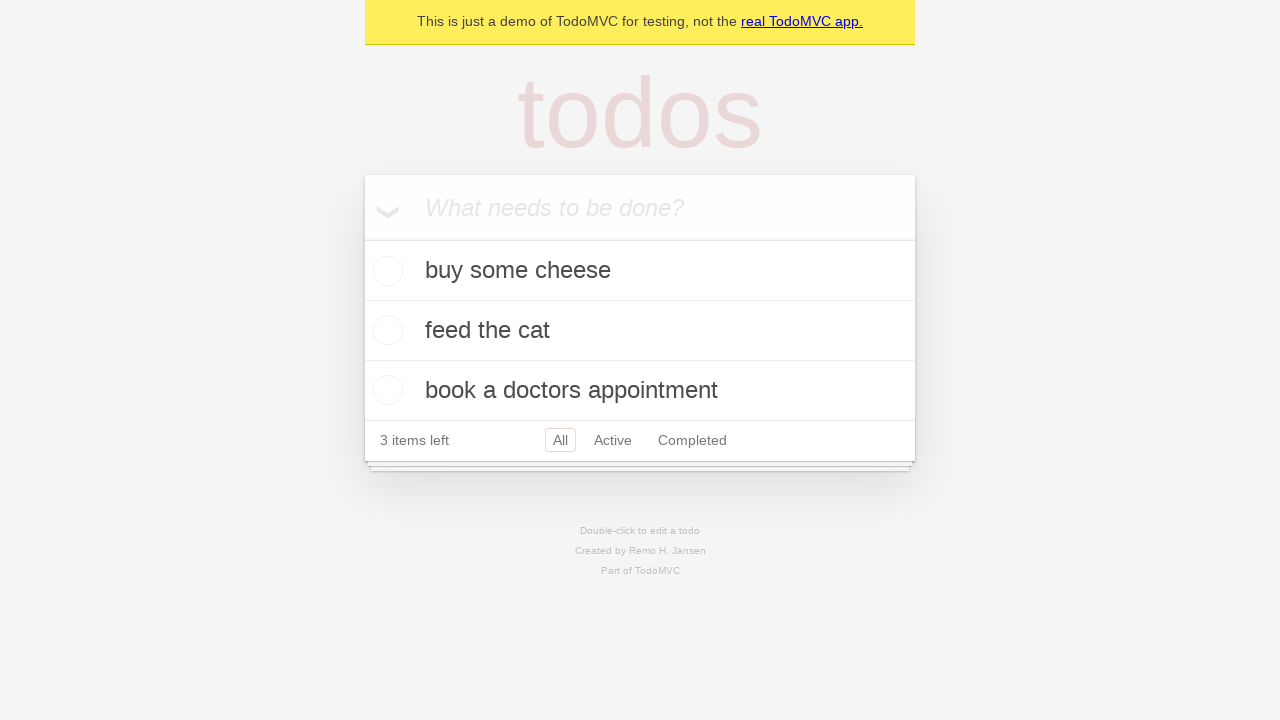

Waited for all 3 todo items to be created
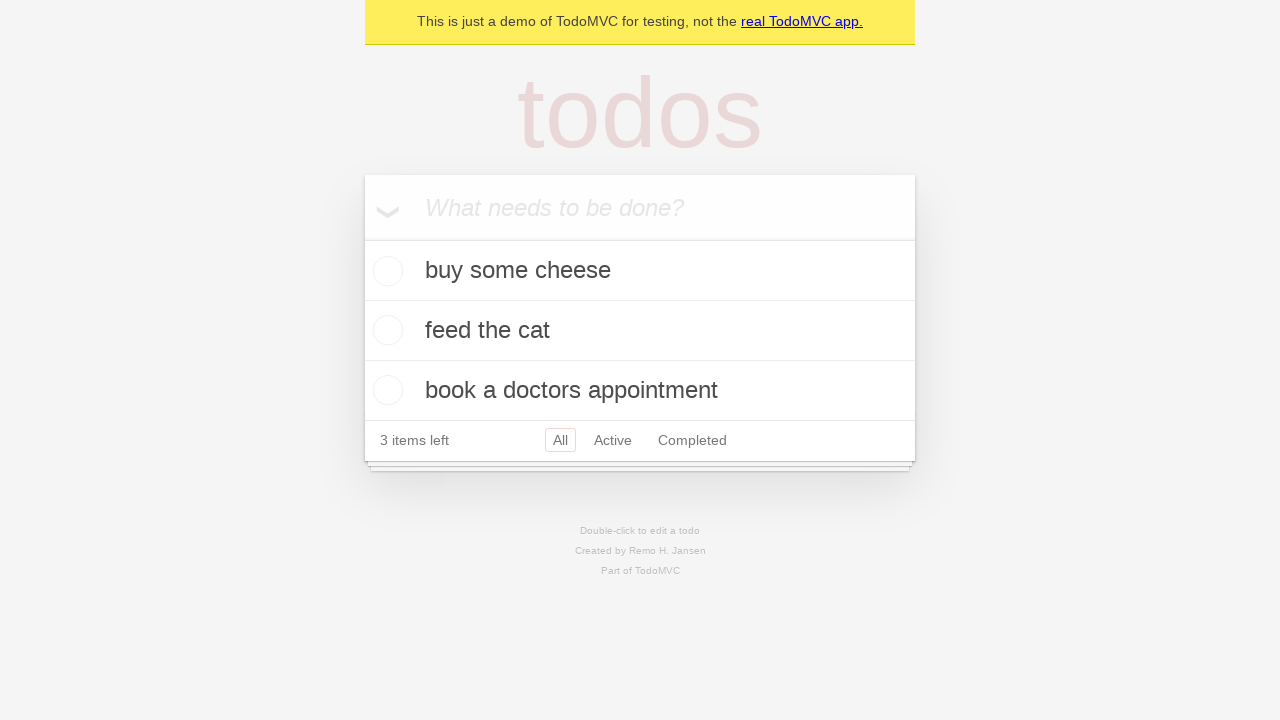

Checked the first todo item as complete at (385, 271) on .todo-list li .toggle >> nth=0
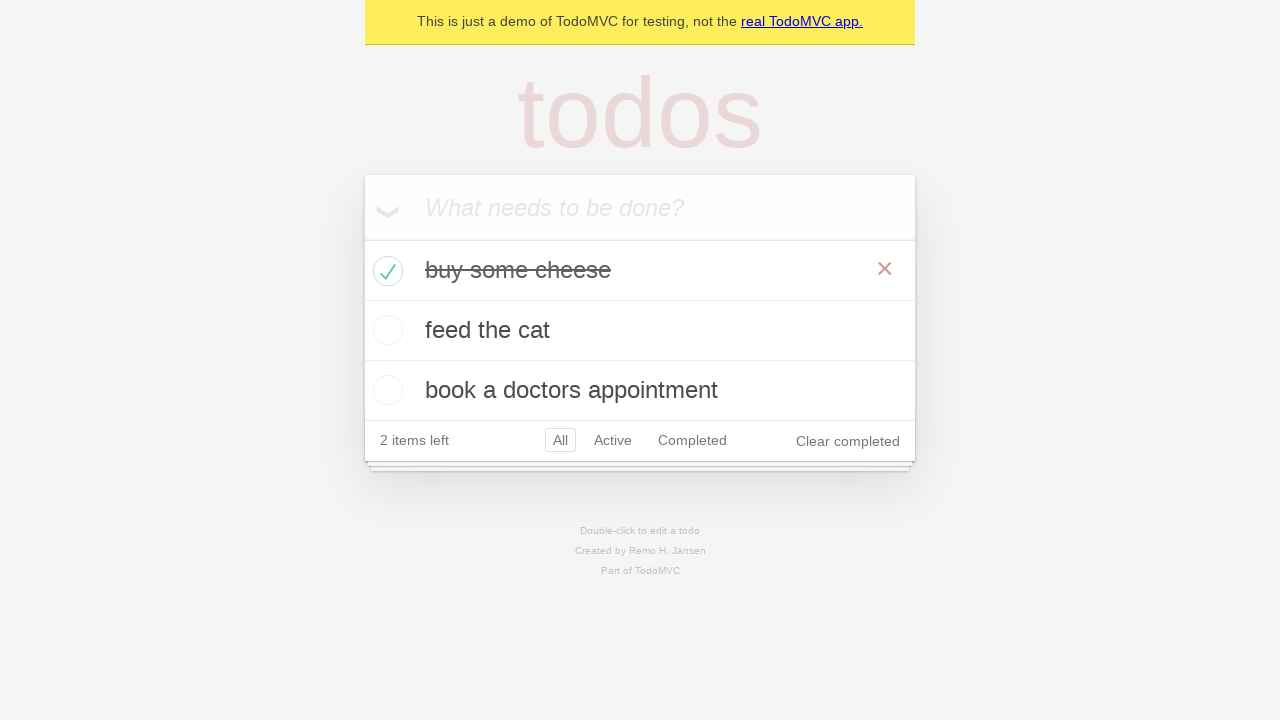

Clear completed button appeared after marking item complete
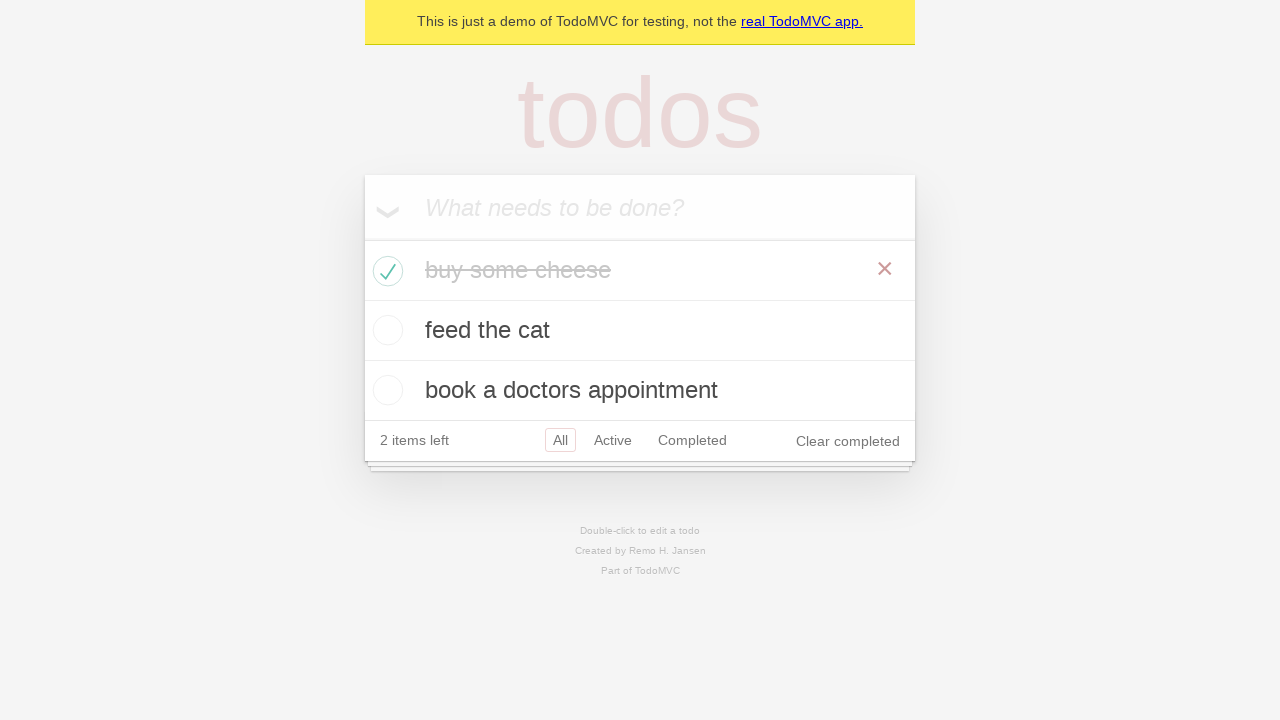

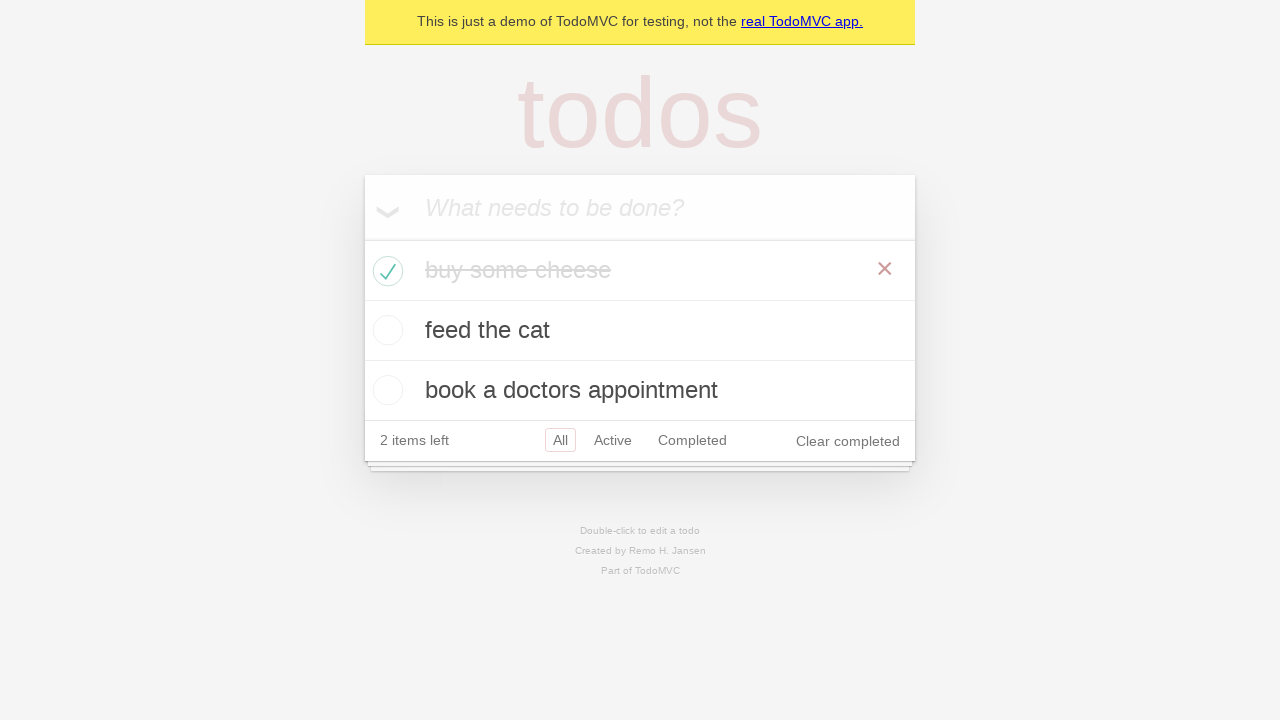